Tests clicking a home link that opens in a new window, switches to the new window, and verifies the URL is the homepage

Starting URL: https://demoqa.com/links

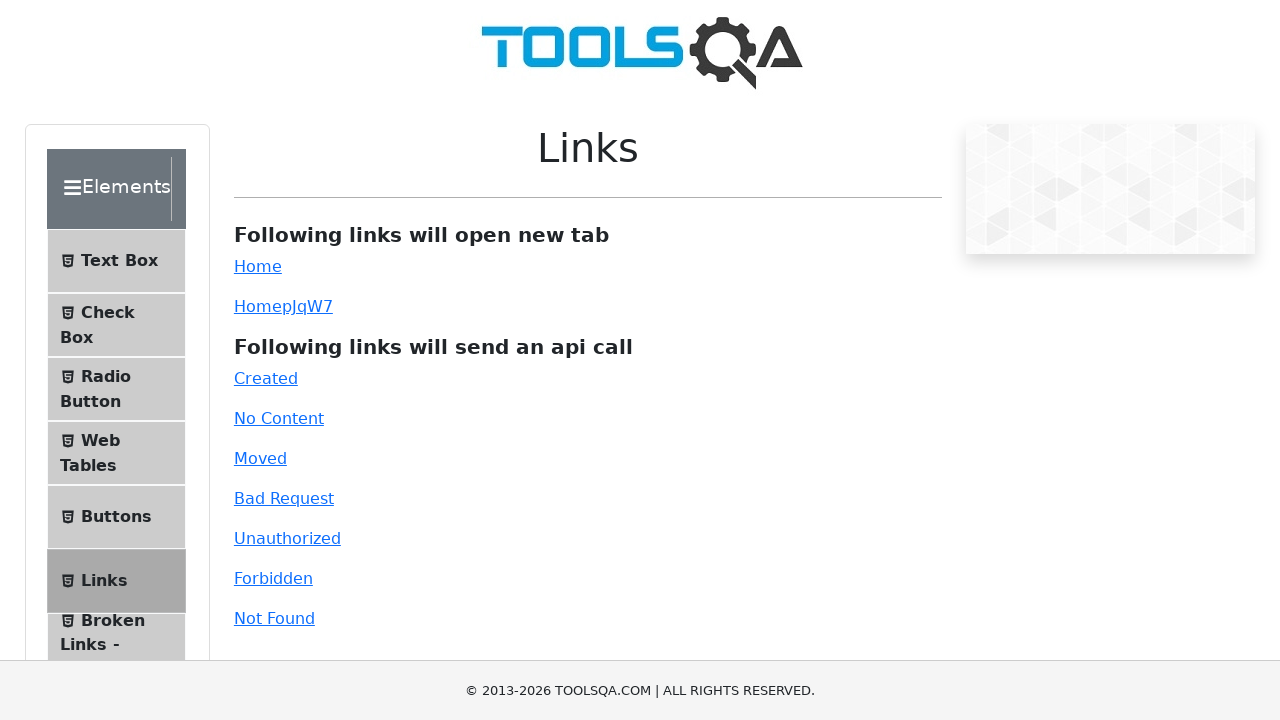

Scrolled down 1000px to view home link
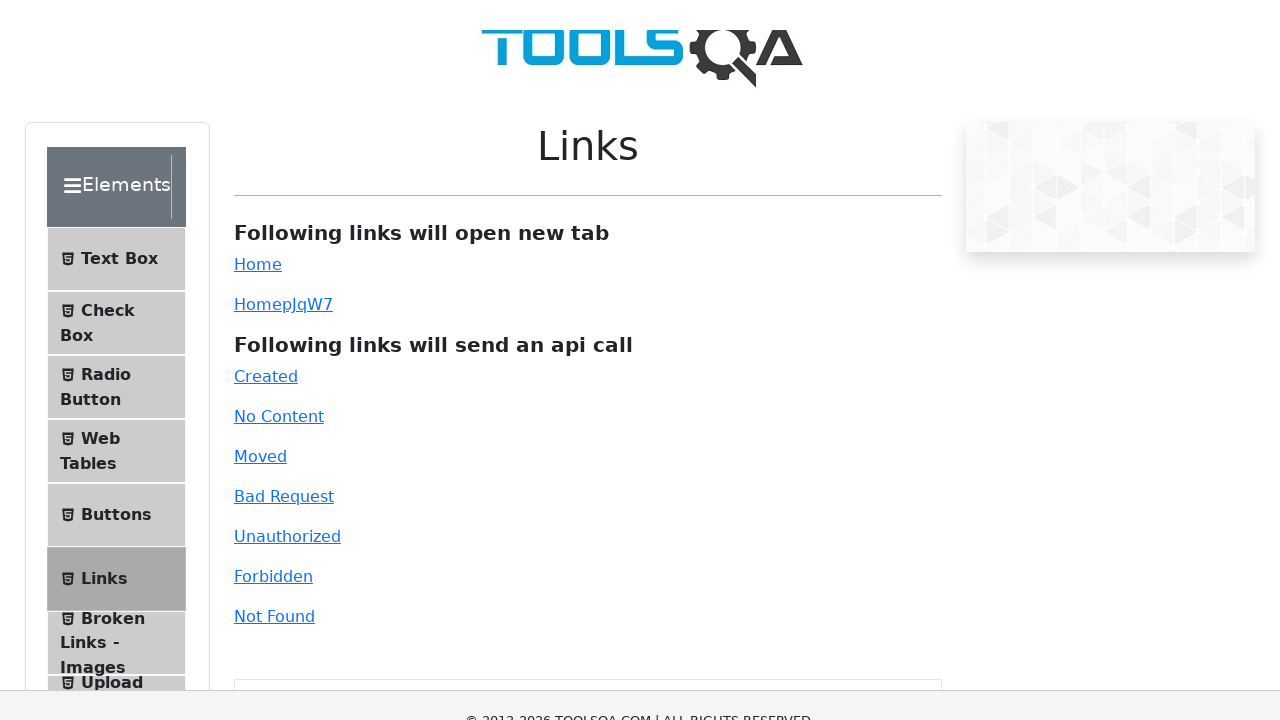

Clicked home link that opens in new window at (258, 10) on #simpleLink
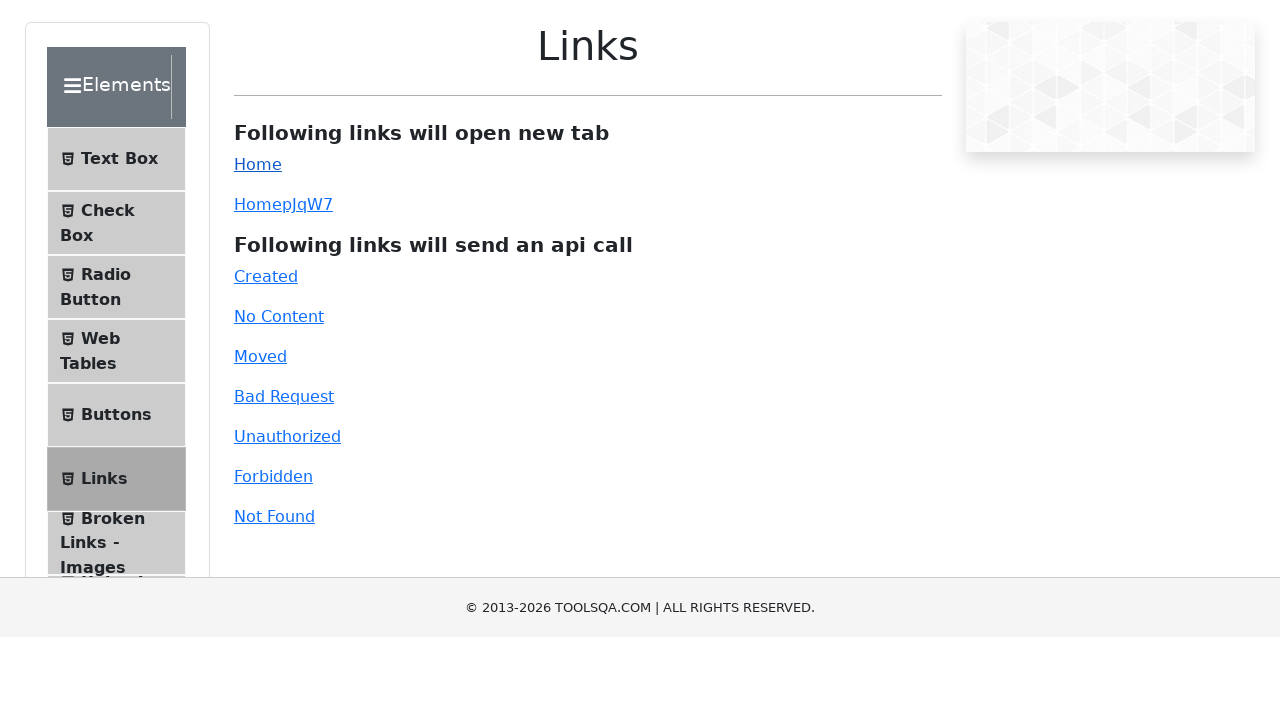

New window opened and loaded
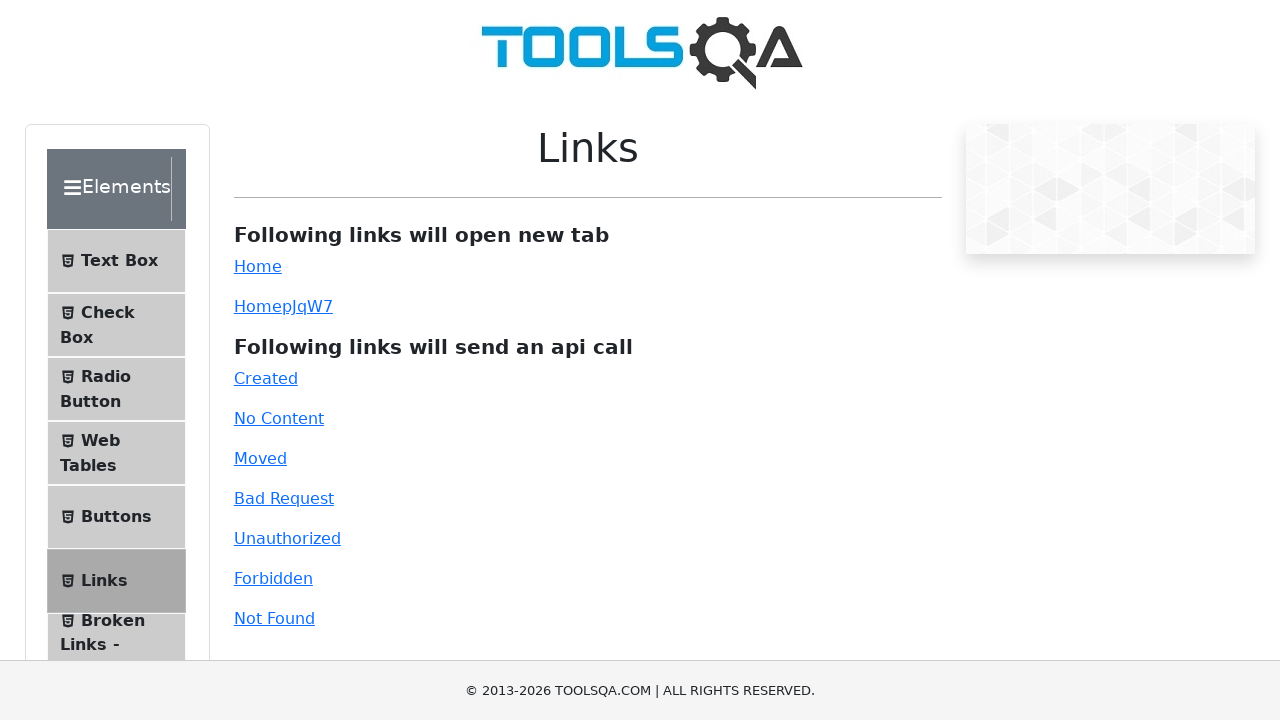

Verified new page URL is https://demoqa.com/
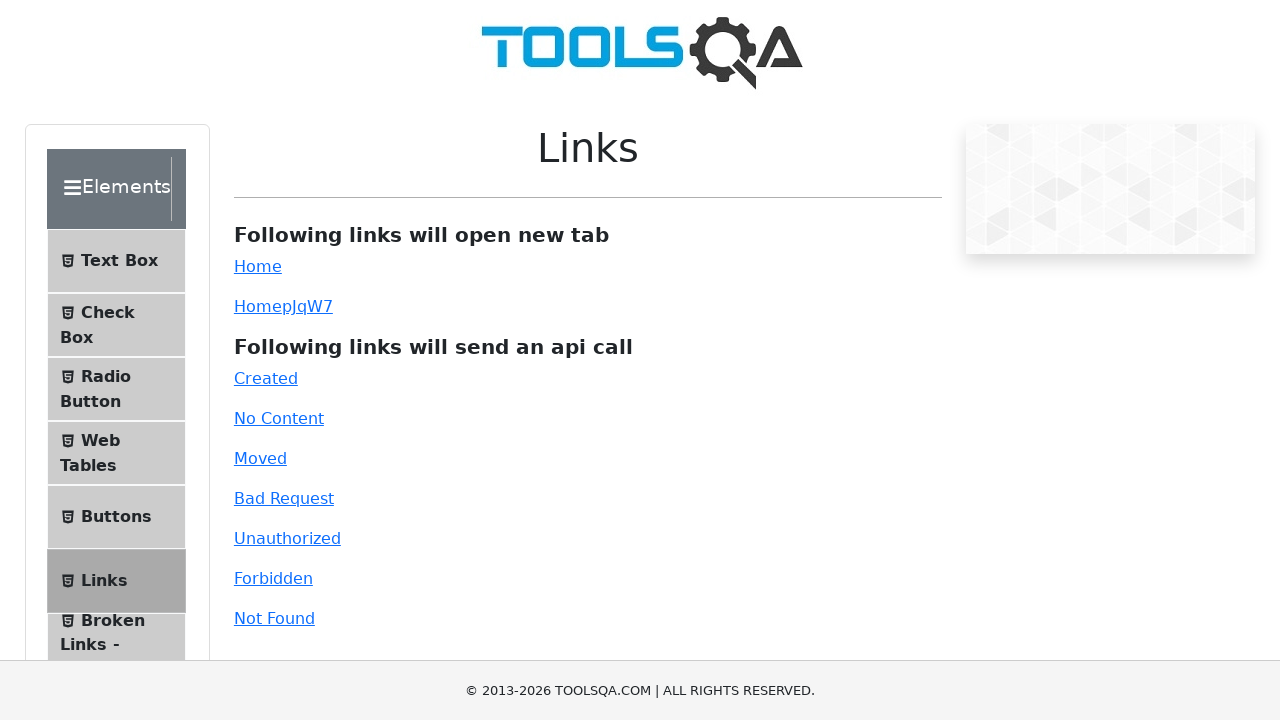

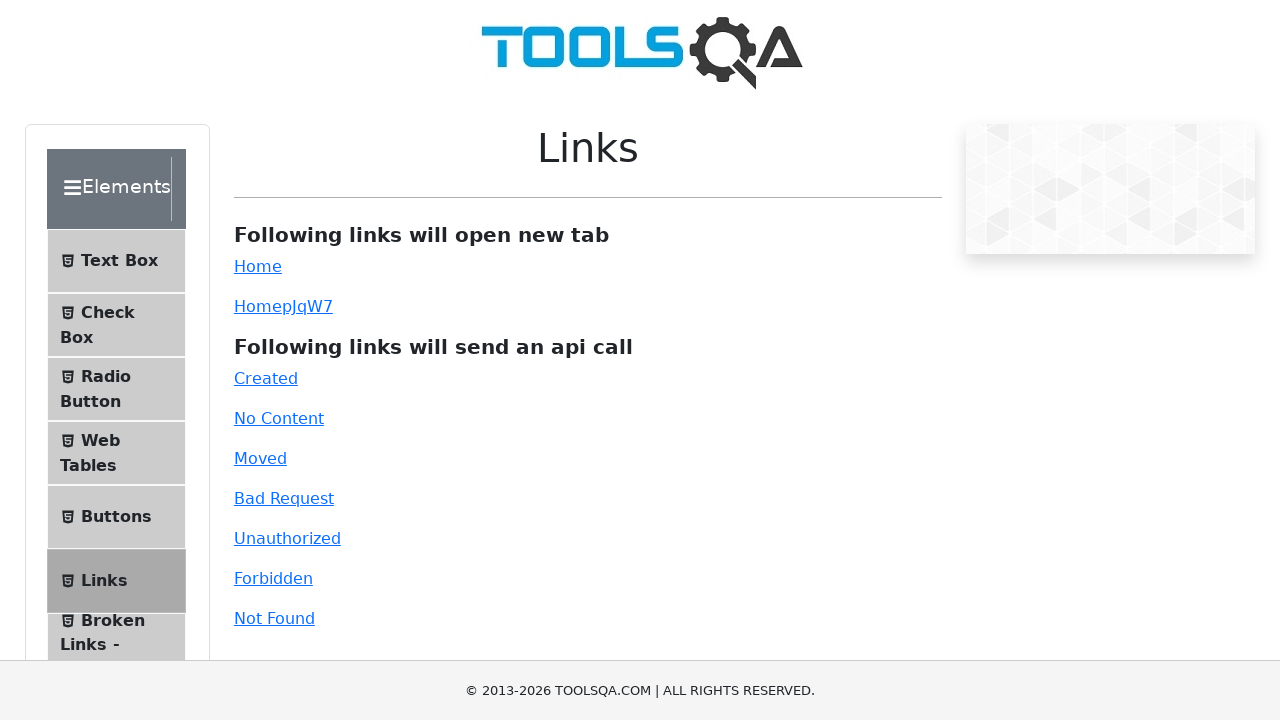